Tests context menu by right-clicking on an element and verifying the alert message

Starting URL: https://the-internet.herokuapp.com/

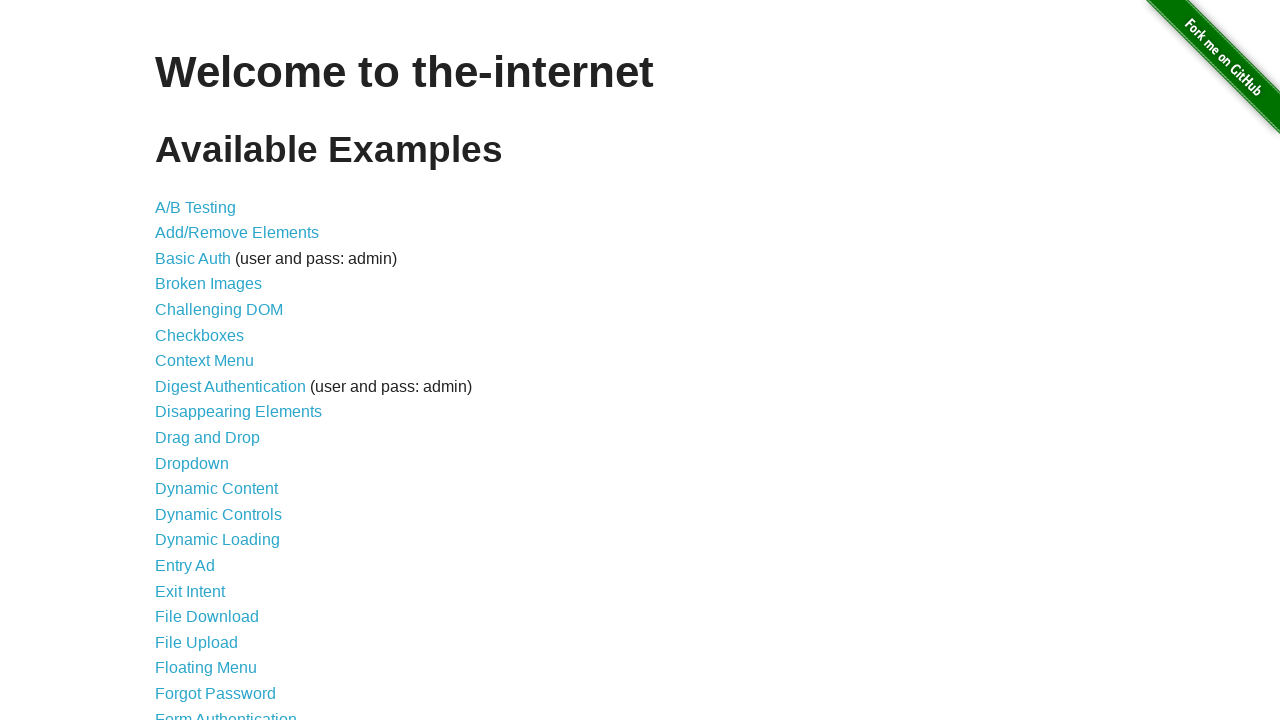

Clicked on Context Menu link at (204, 361) on a:has-text('Context Menu')
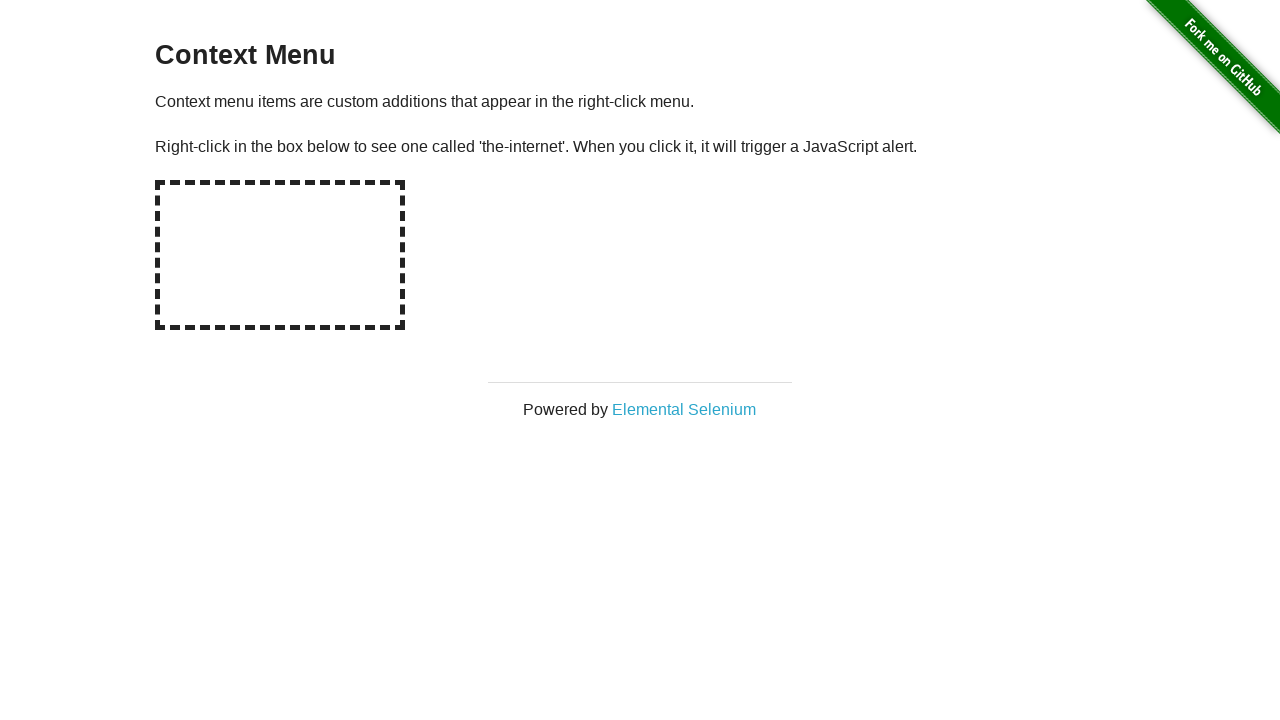

Right-clicked on the hot spot element at (280, 255) on #hot-spot
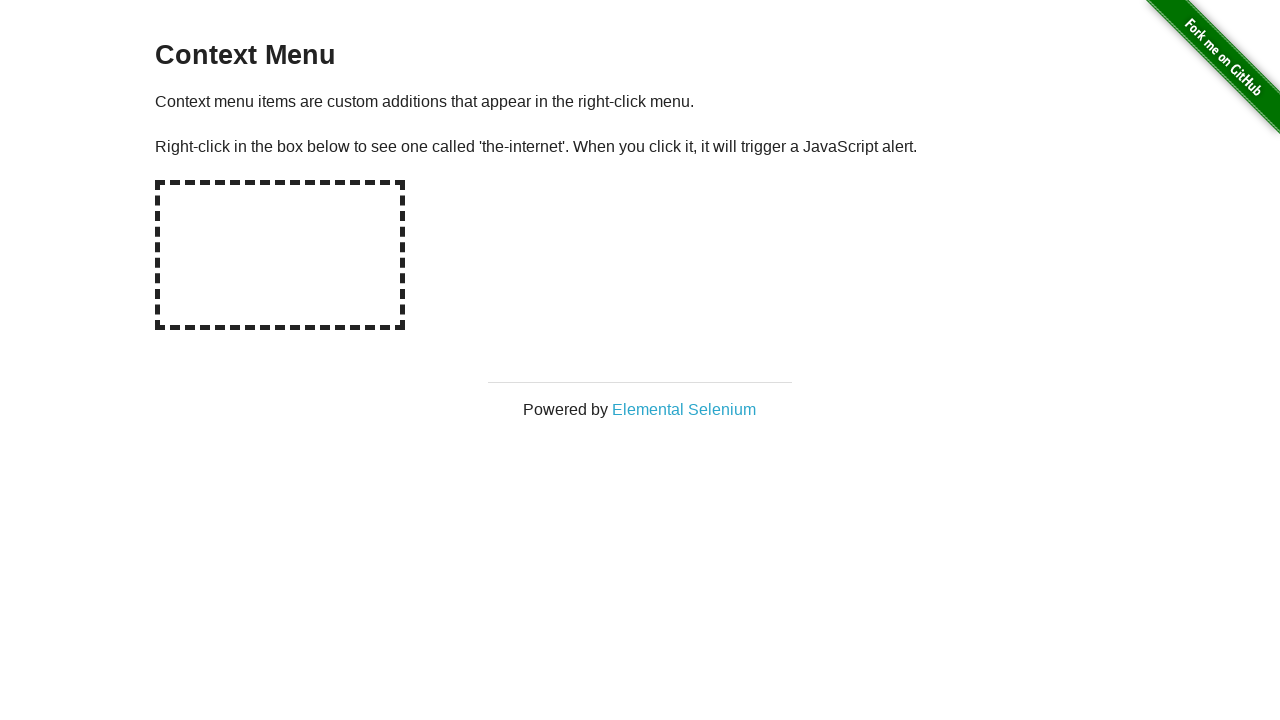

Set up dialog handler to accept alert
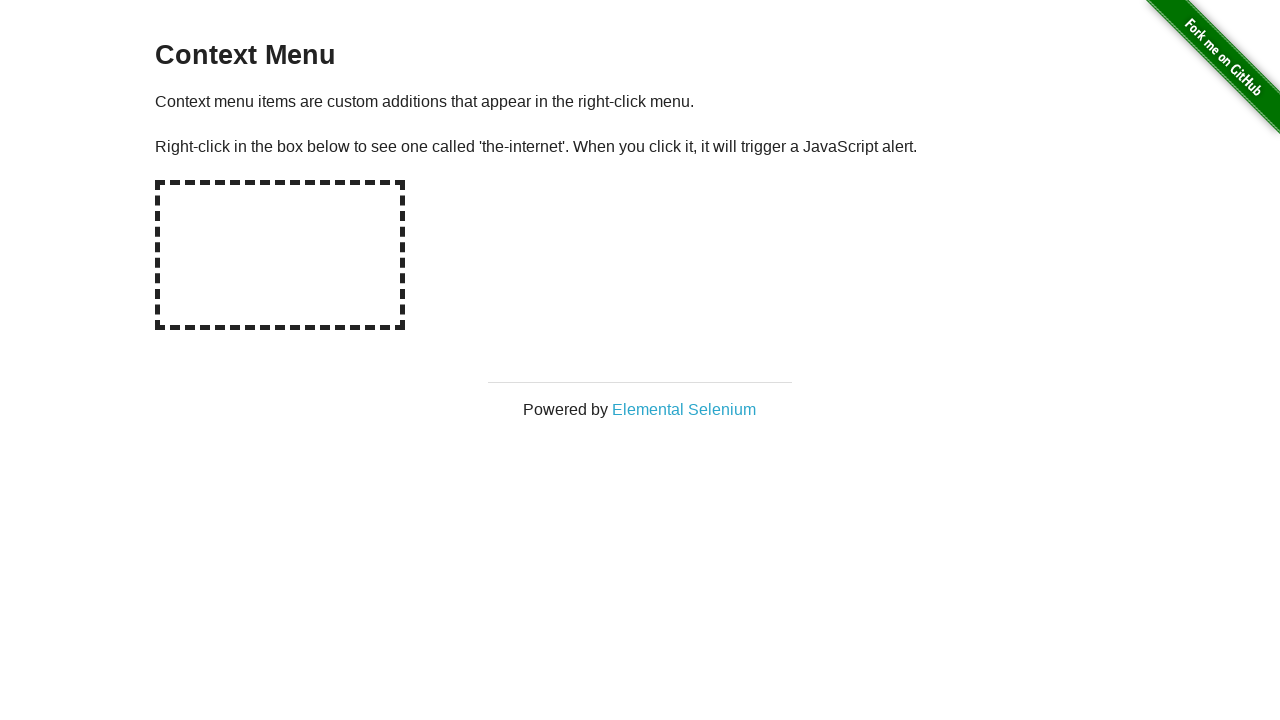

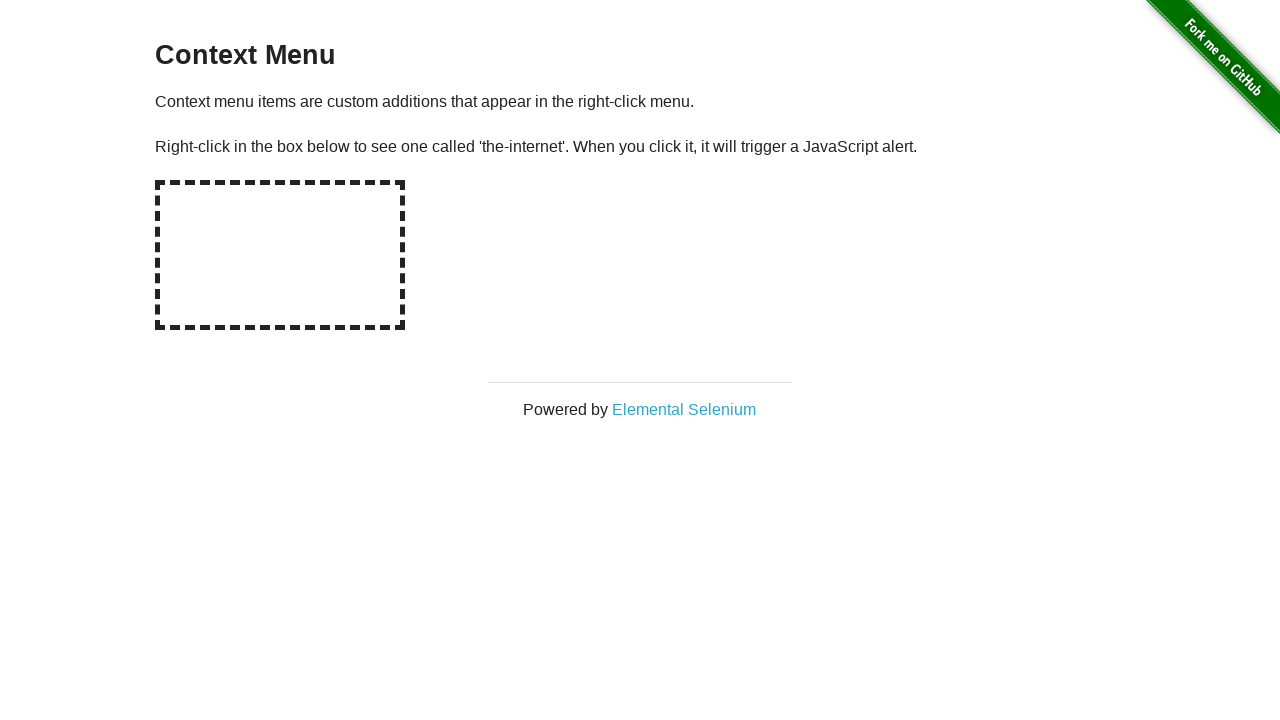